Tests tooltip display when hovering over a button

Starting URL: https://demoqa.com/tool-tips

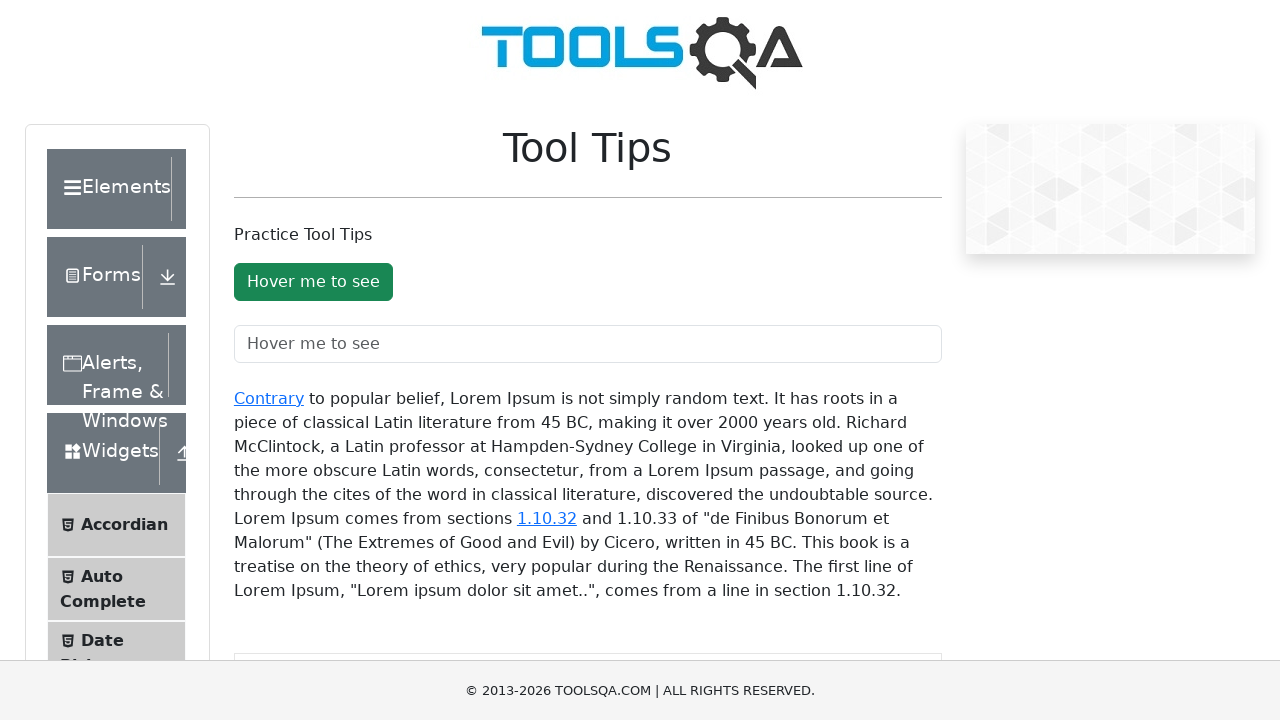

Hovered over the tooltip button to trigger tooltip display at (313, 282) on #toolTipButton
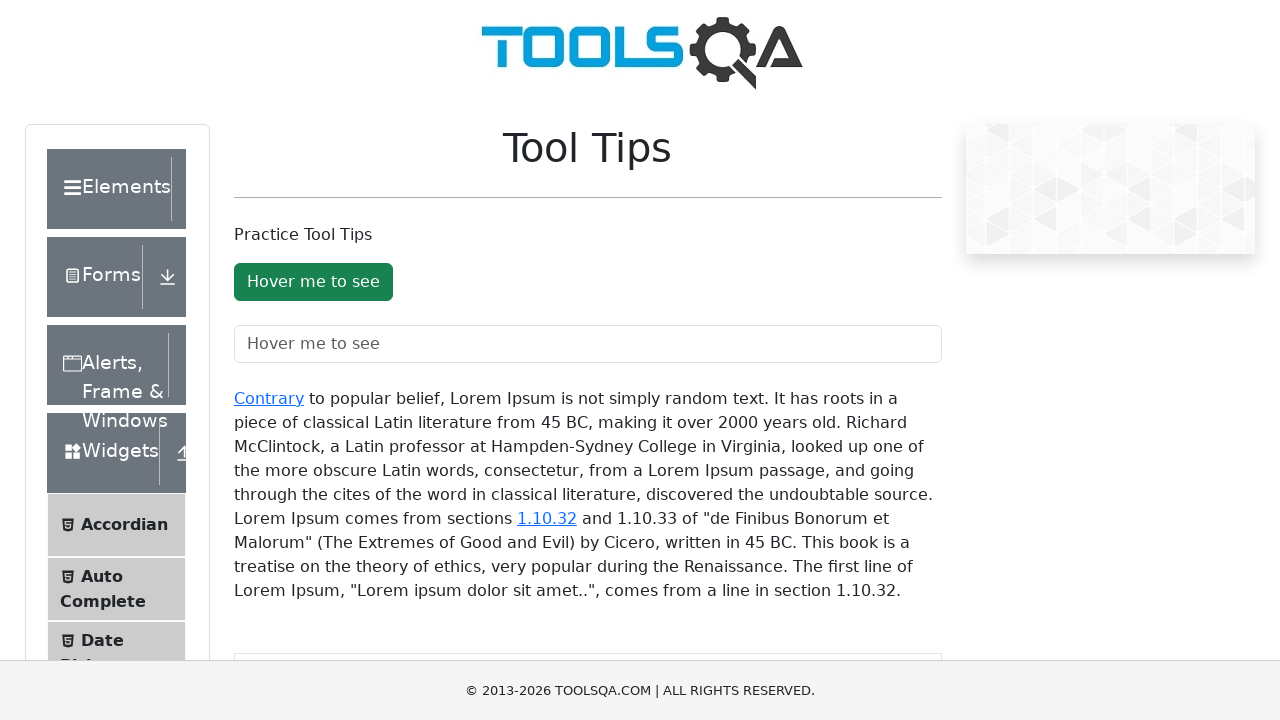

Tooltip appeared and is now visible
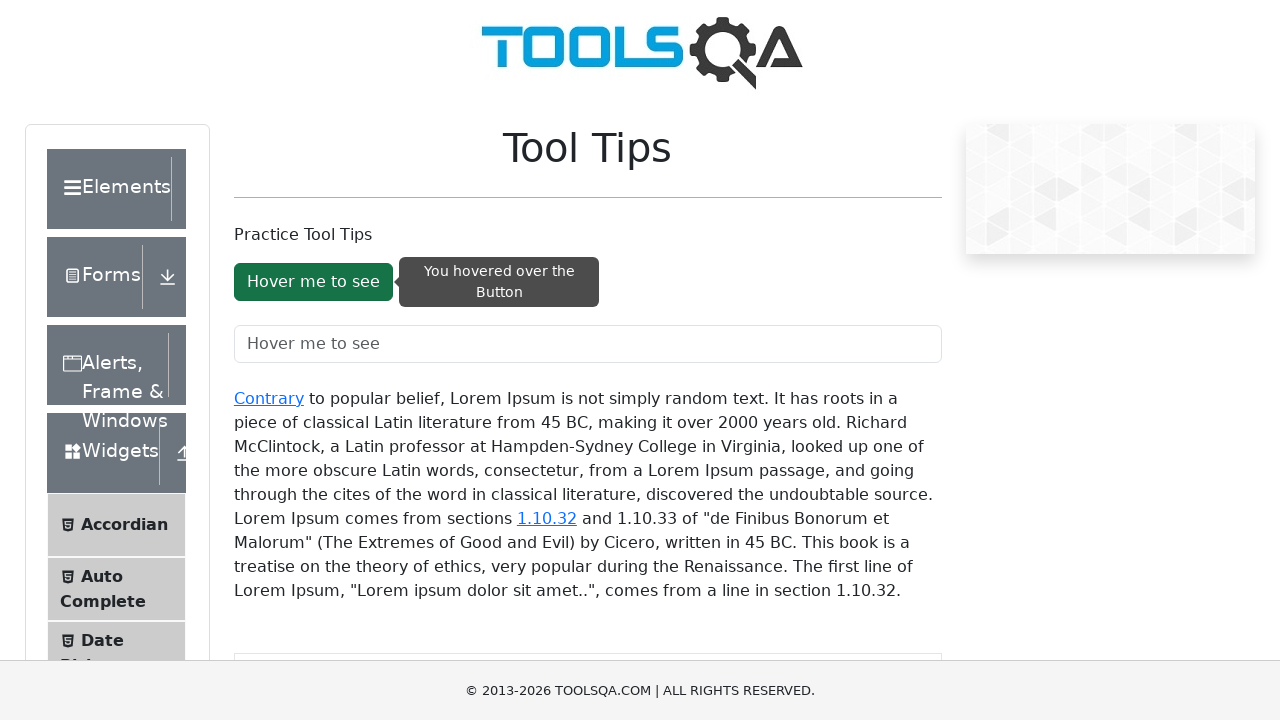

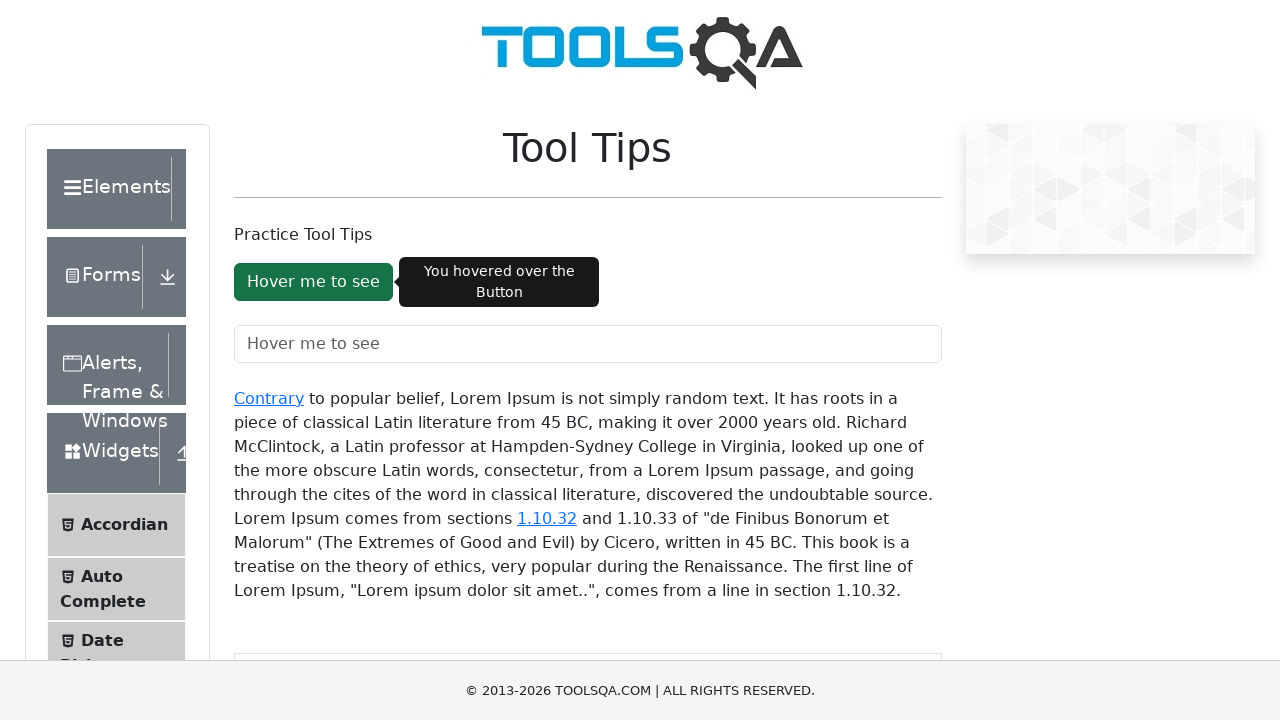